Tests selecting option 2 from a dropdown menu and verifies the selection was made correctly

Starting URL: https://the-internet.herokuapp.com/dropdown

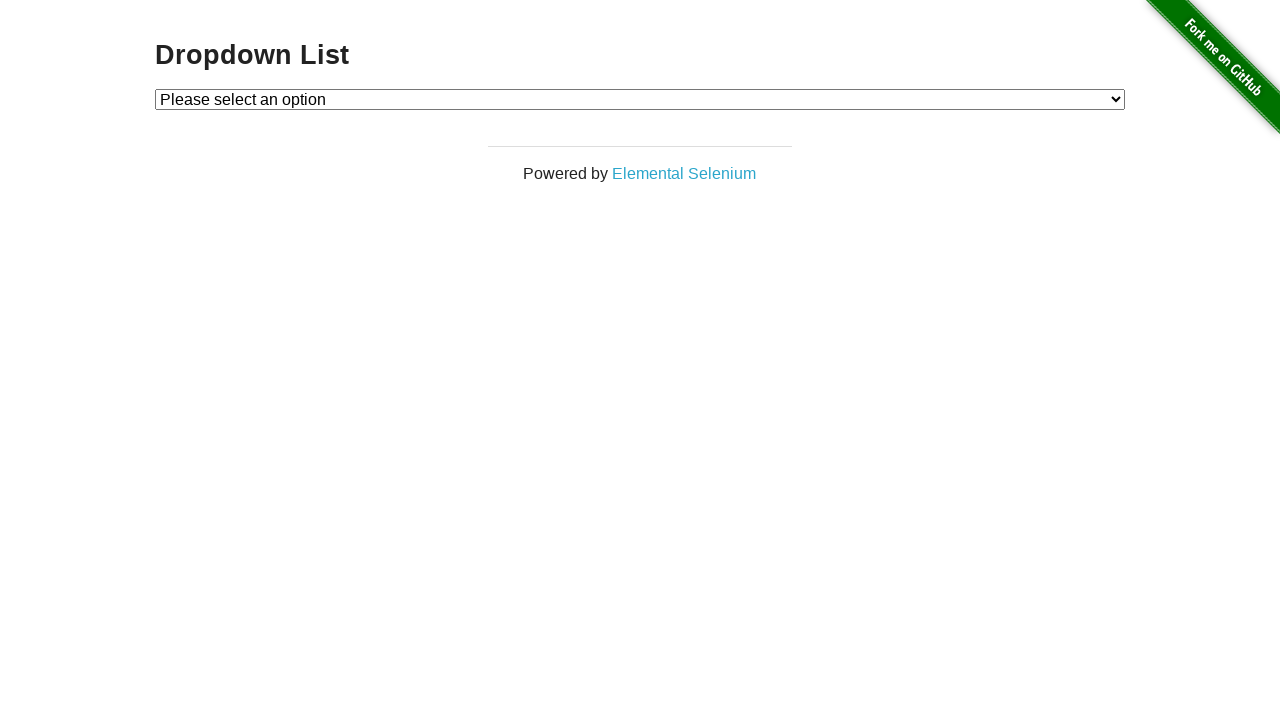

Selected option 2 from the dropdown menu on #dropdown
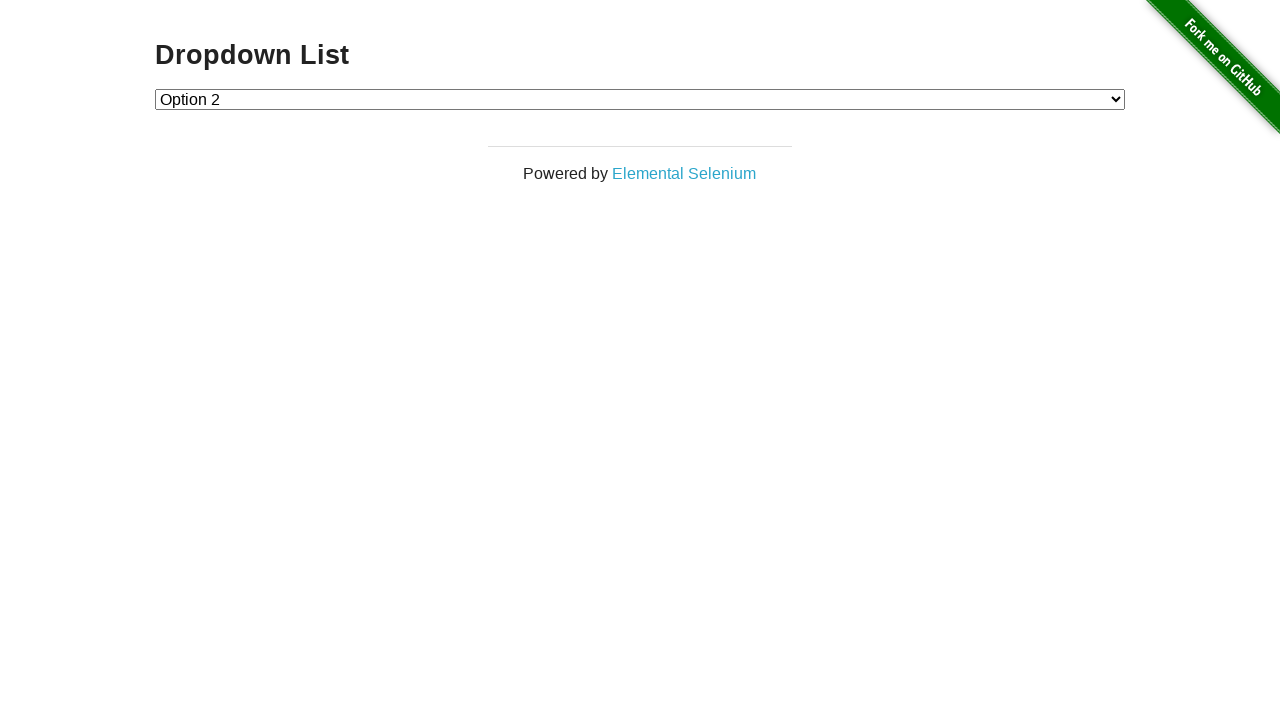

Verified that option 2 is selected in the dropdown
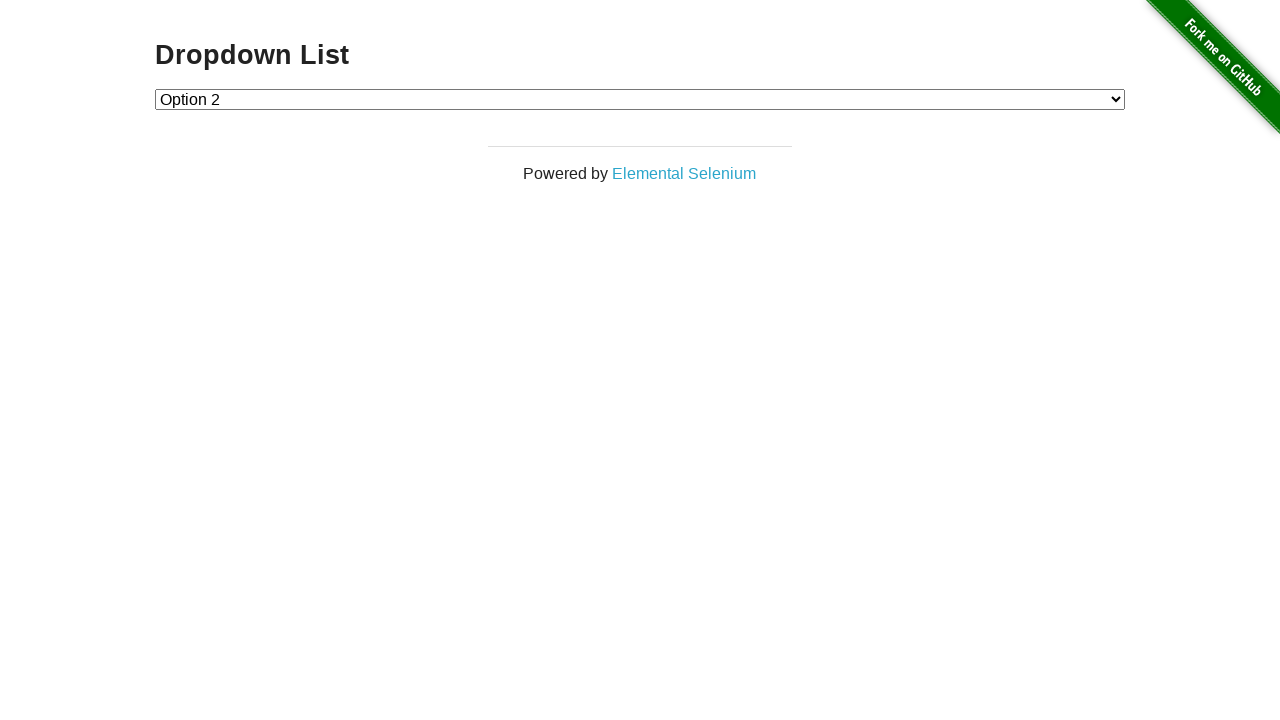

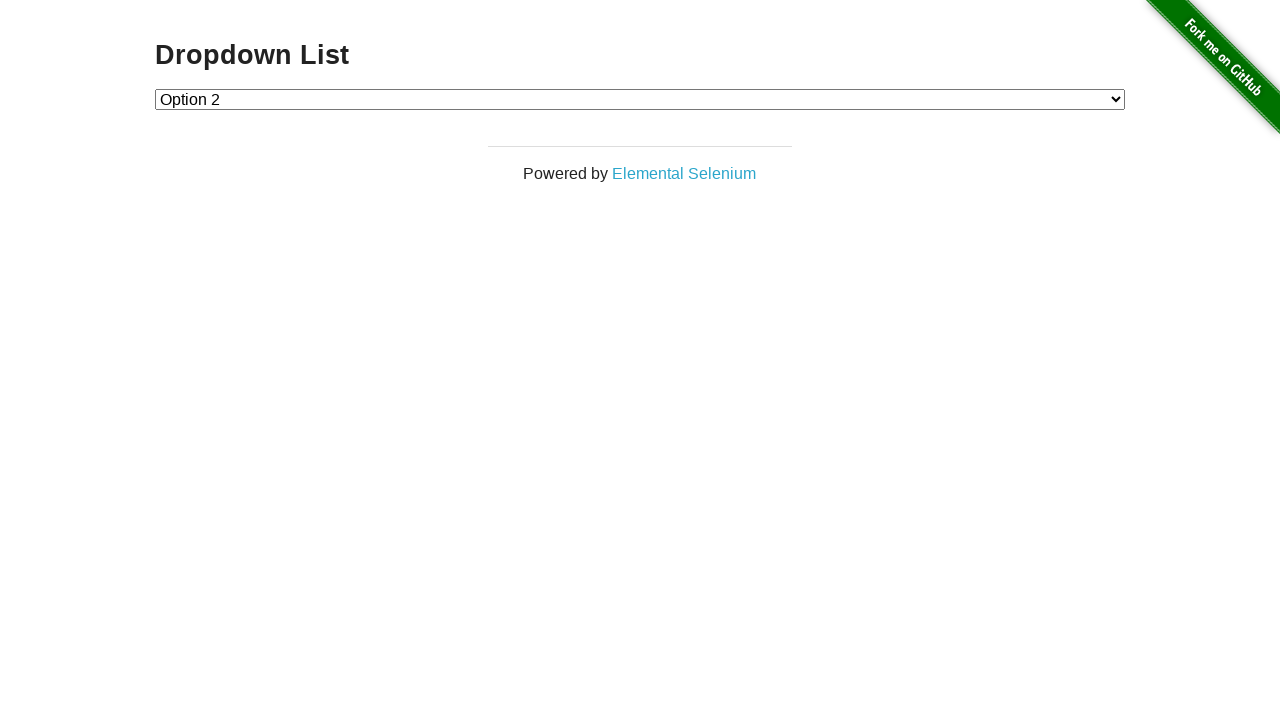